Tests page scrolling functionality by navigating to a datepicker documentation page and scrolling down the page using JavaScript

Starting URL: https://mdbootstrap.com/docs/standard/forms/datepicker/

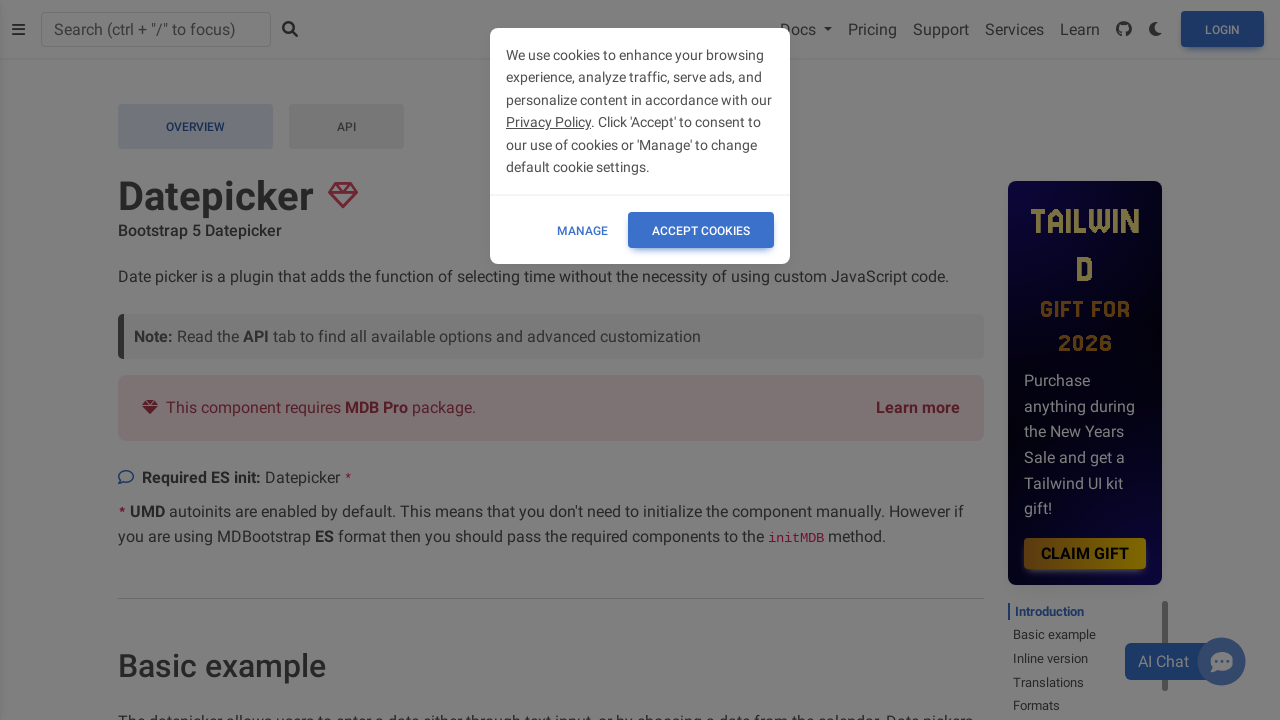

Navigated to datepicker documentation page
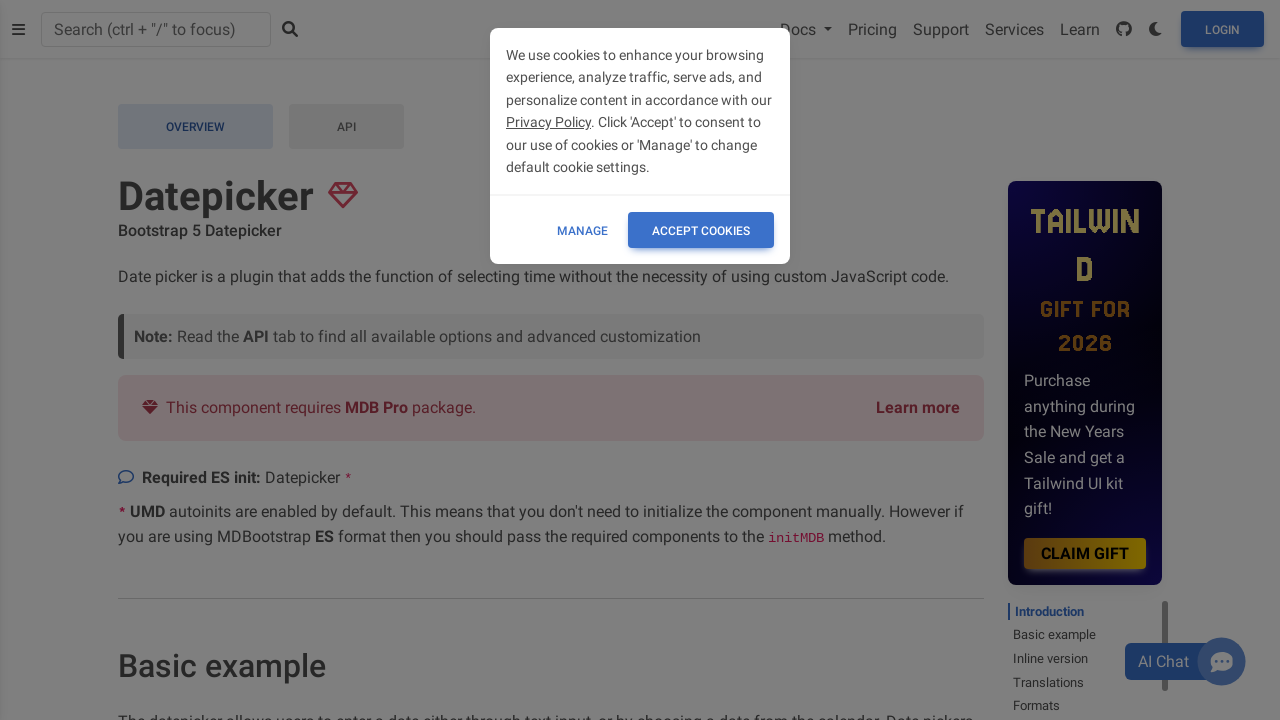

Scrolled down the page by 800 pixels using JavaScript
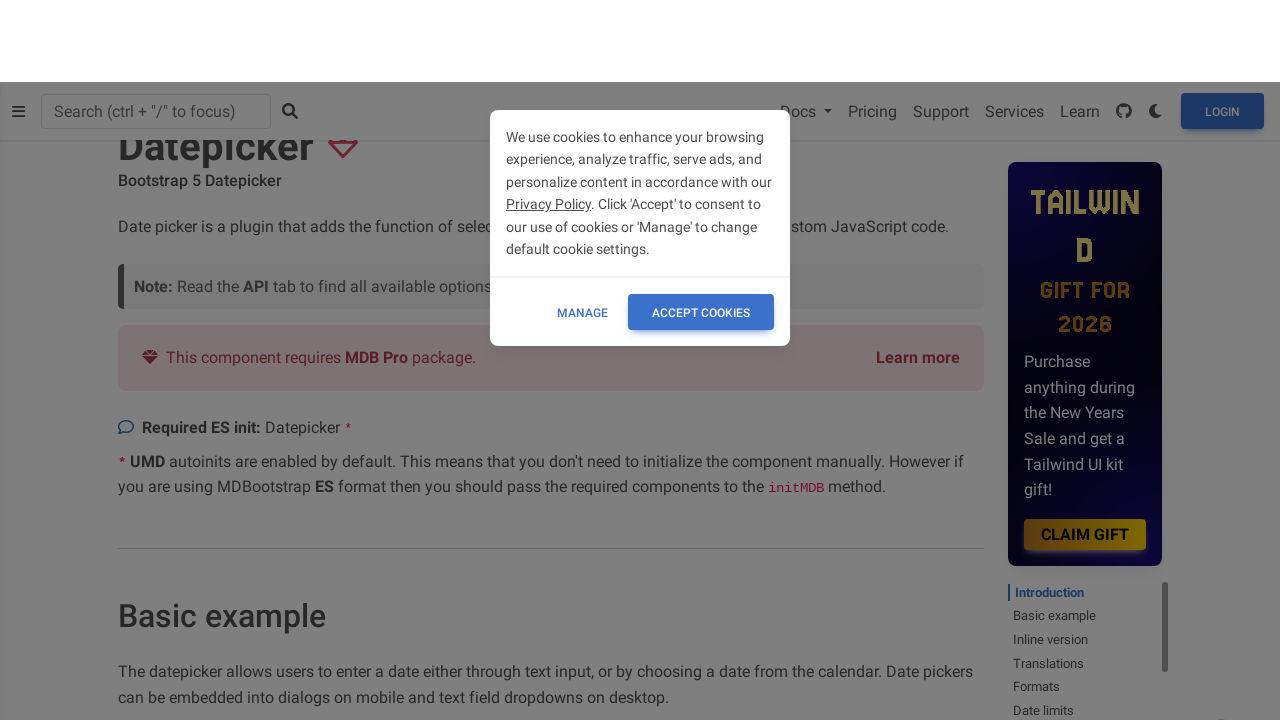

Waited for scroll animation to complete
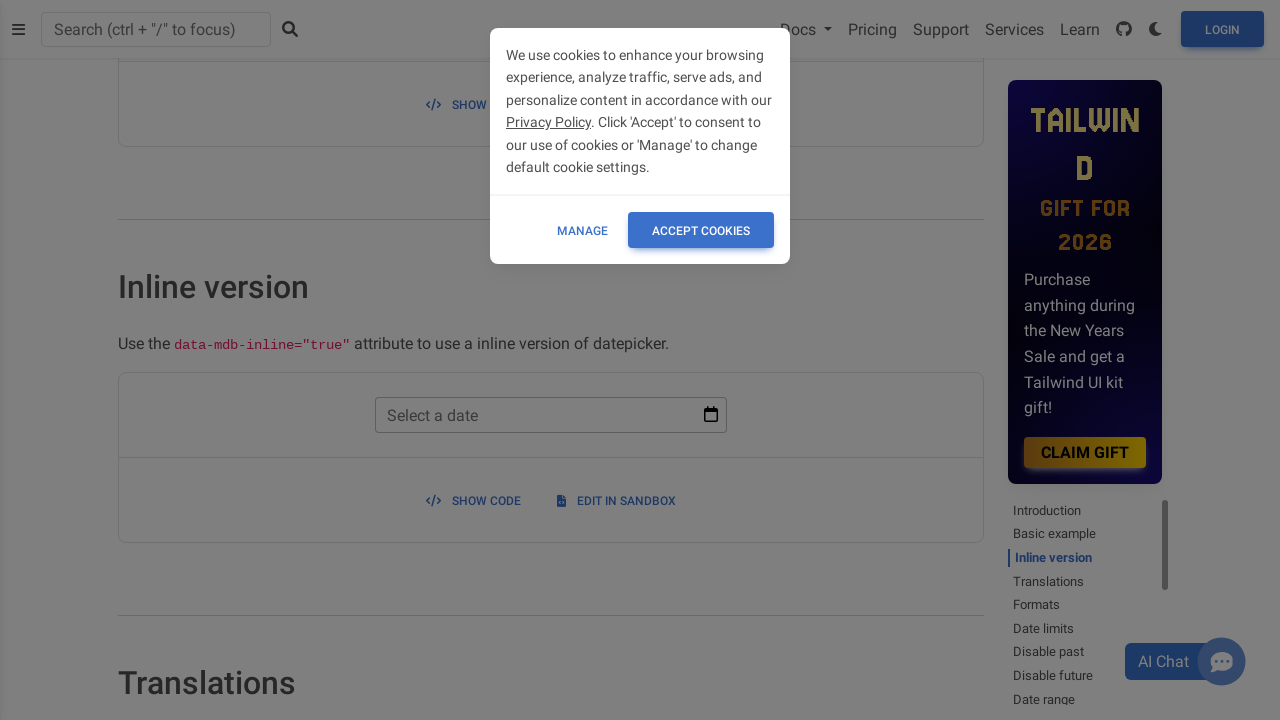

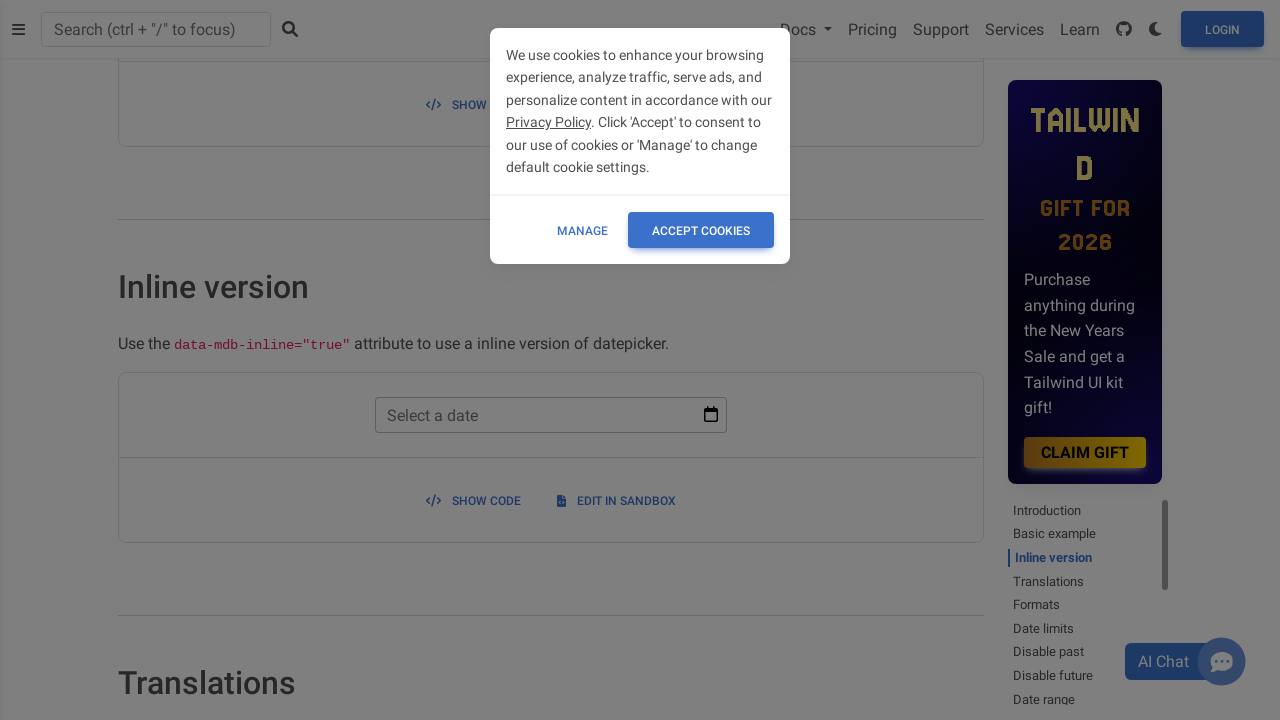